Navigates to a WordPress blog and clicks on a page menu item to navigate to a different page on the site.

Starting URL: https://karlstevenmellikov.wordpress.com/

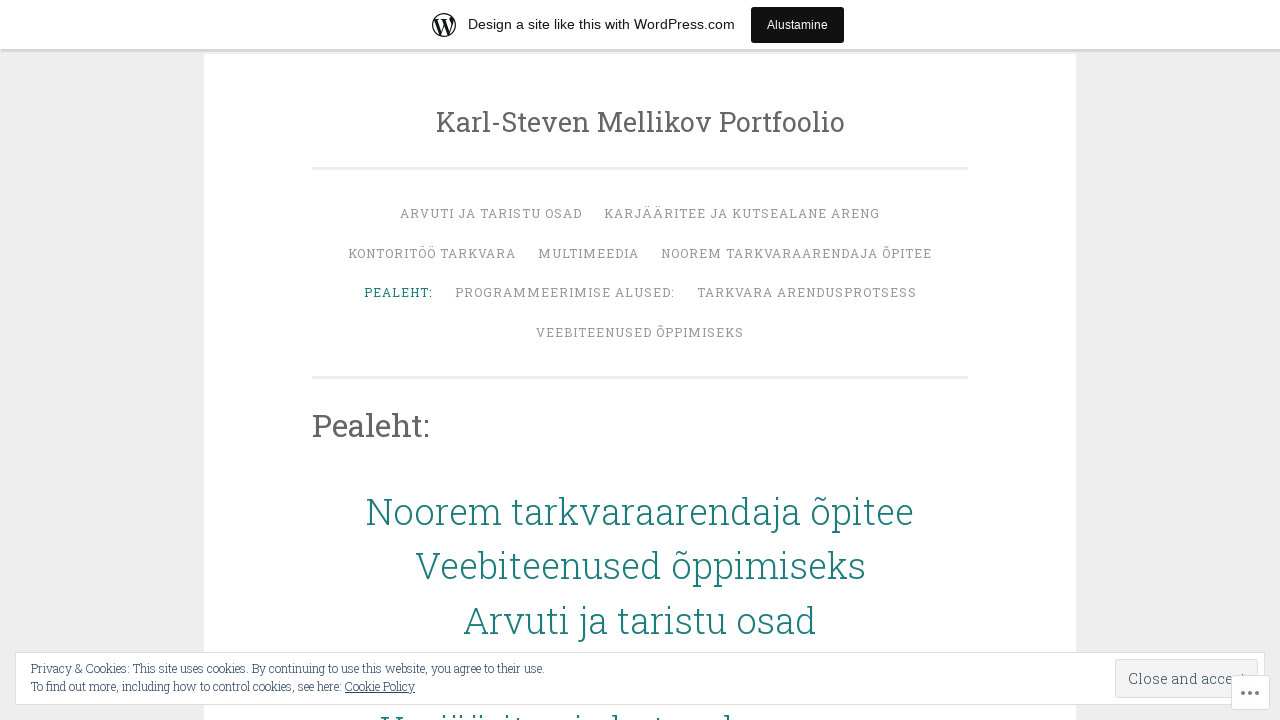

Navigated to WordPress blog homepage
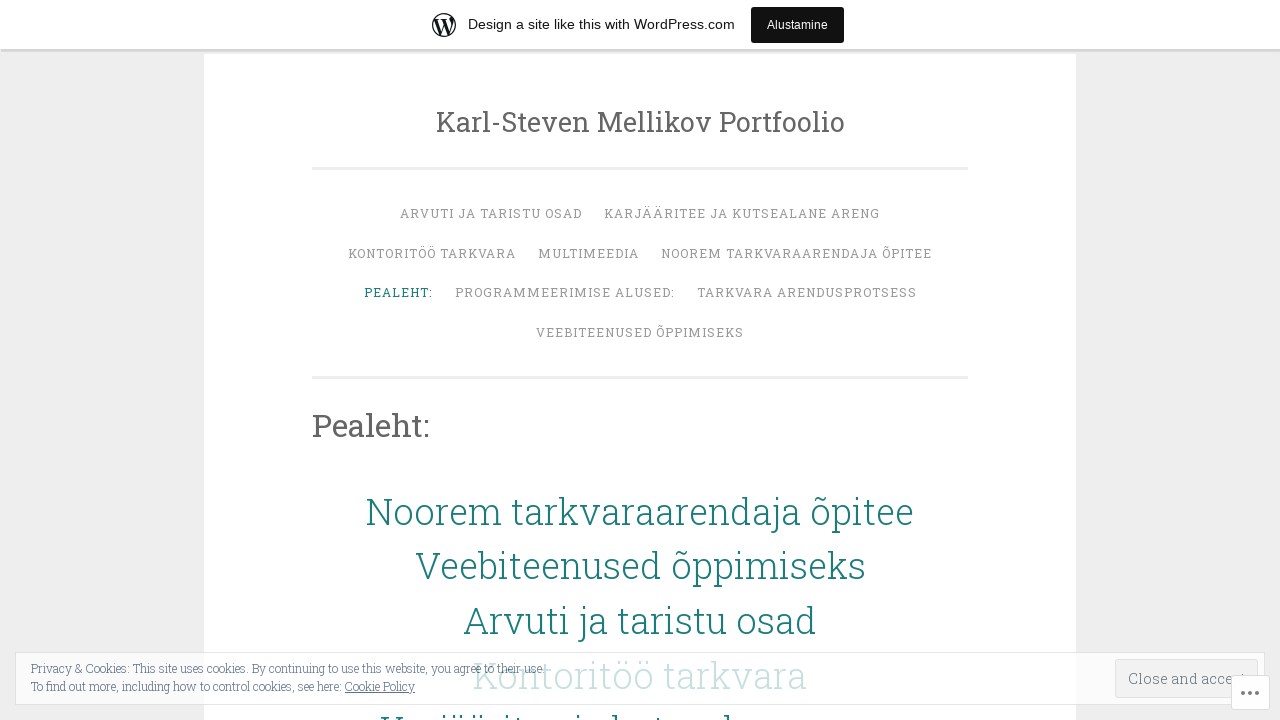

Clicked on page menu item to navigate to different page at (491, 214) on li.page_item.page-item-54
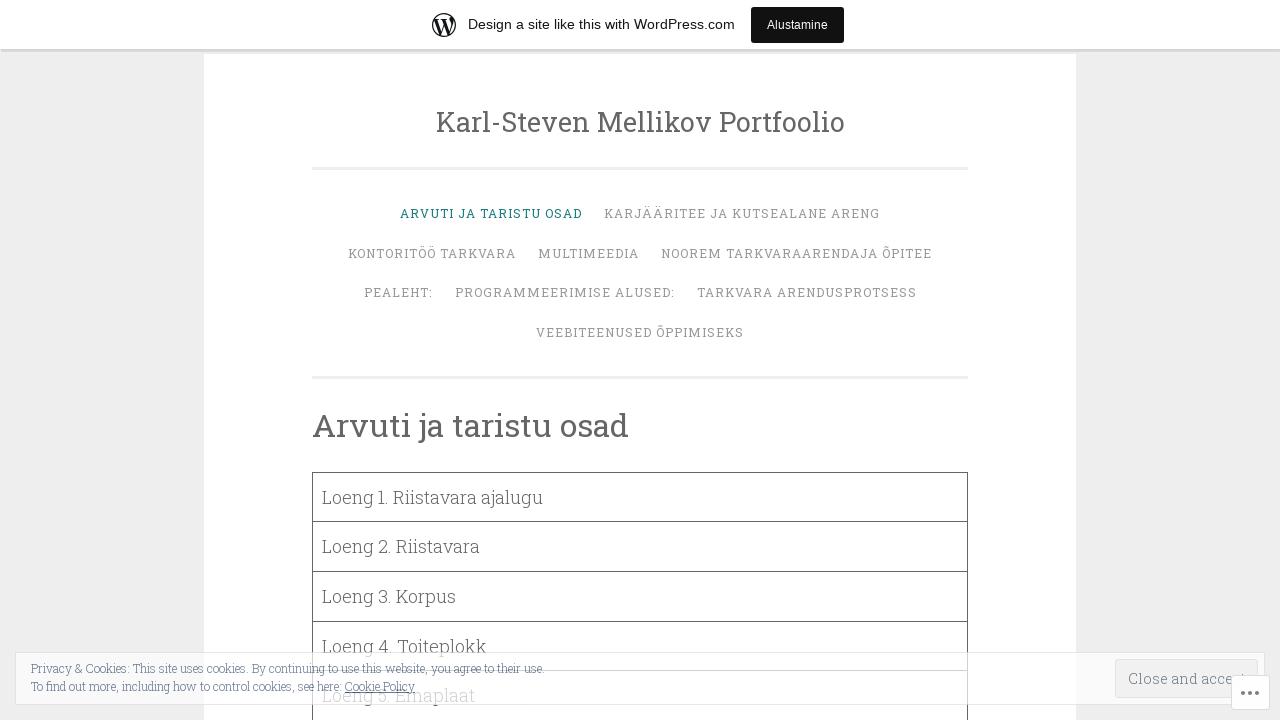

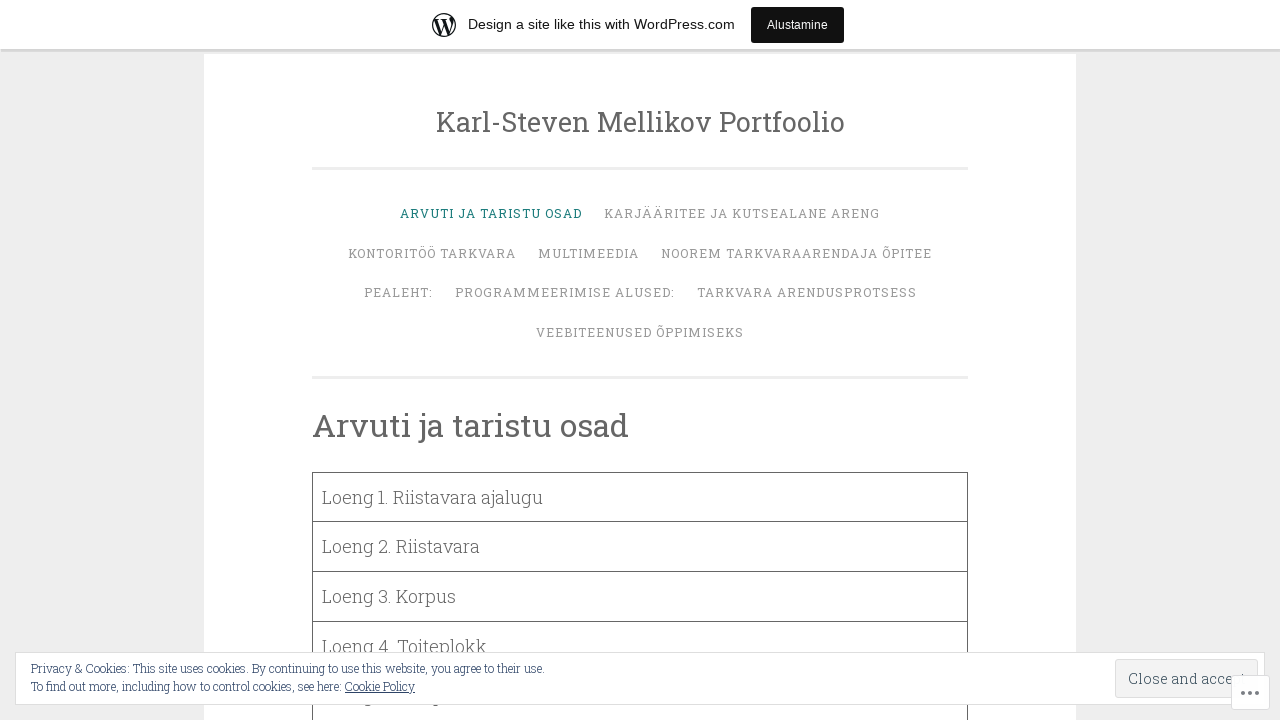